Tests checkbox functionality by selecting multiple checkboxes and verifying the result message displays the selected options

Starting URL: https://acctabootcamp.github.io/site/examples/actions

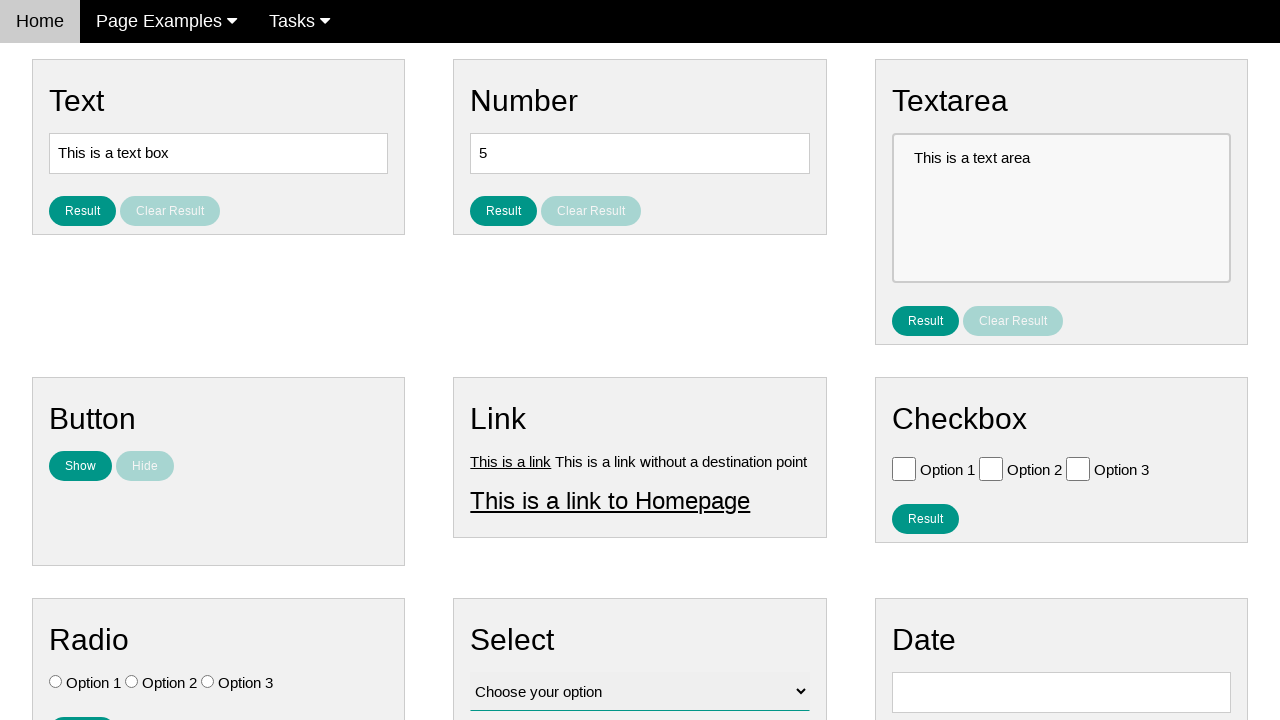

Clicked Option 2 checkbox at (991, 468) on .w3-check[value='Option 2']
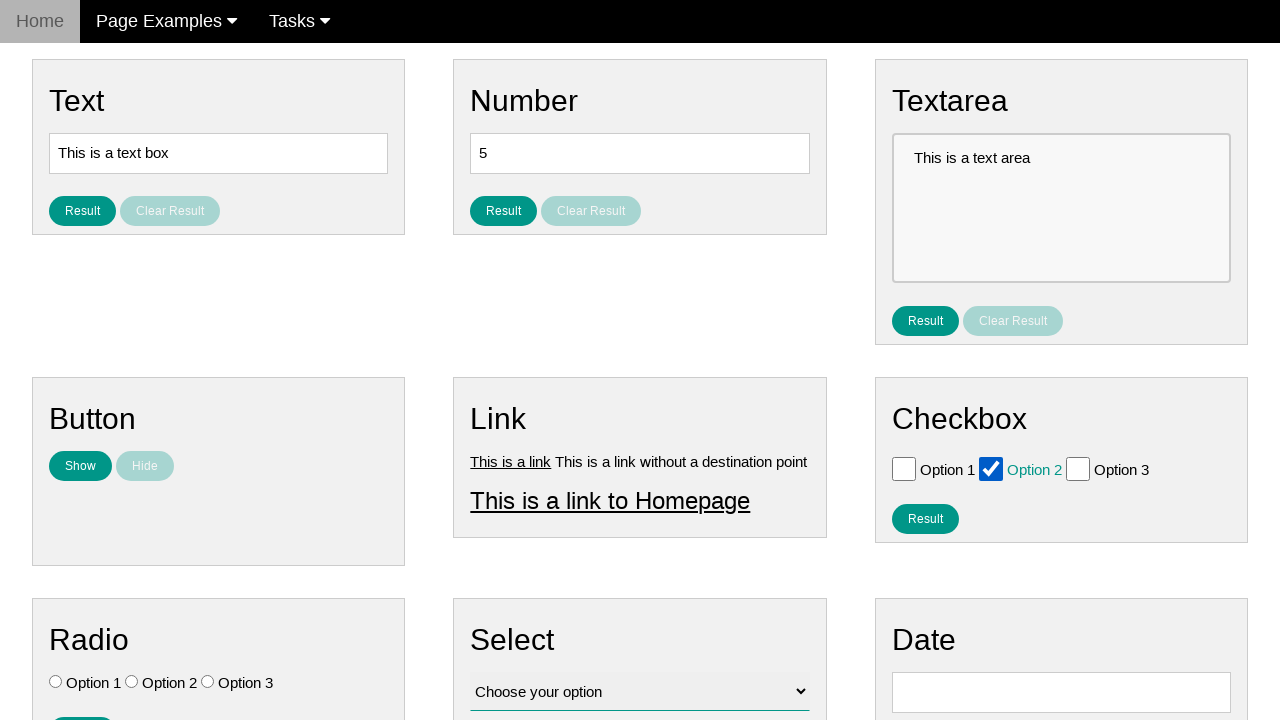

Clicked Option 3 checkbox at (1078, 468) on .w3-check[value='Option 3']
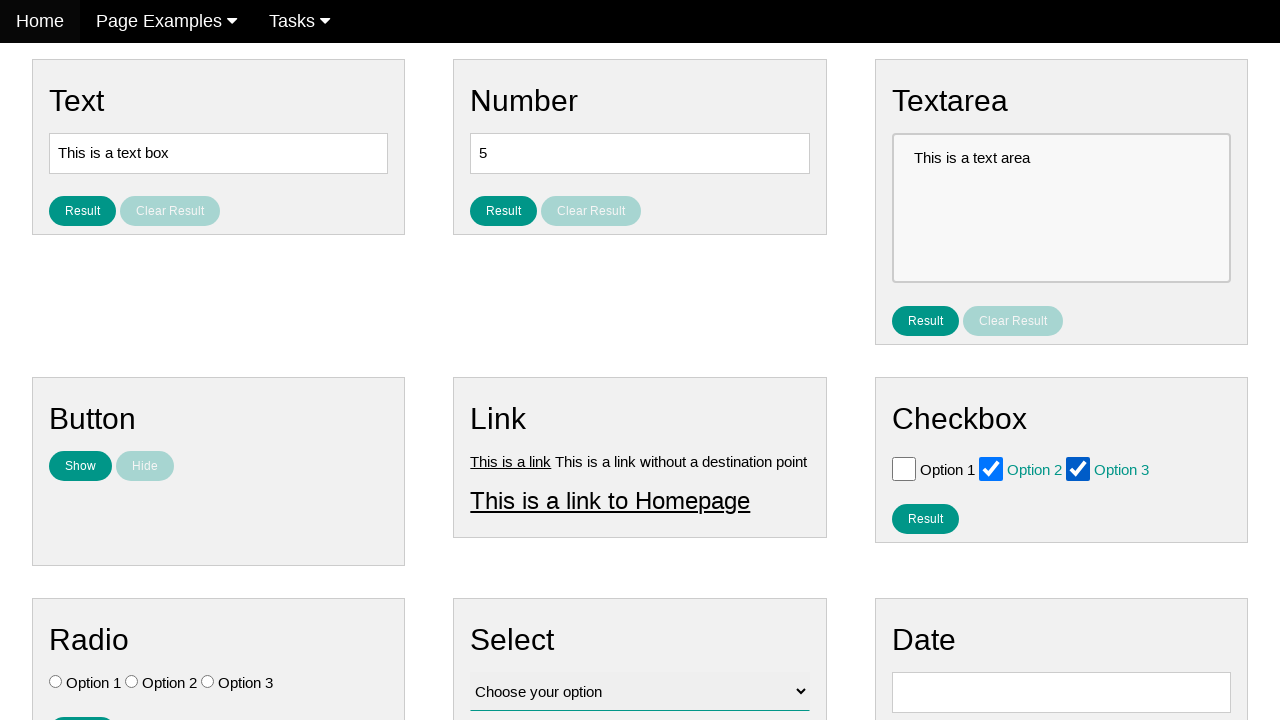

Clicked result button to verify selected checkboxes at (925, 518) on #result_button_checkbox
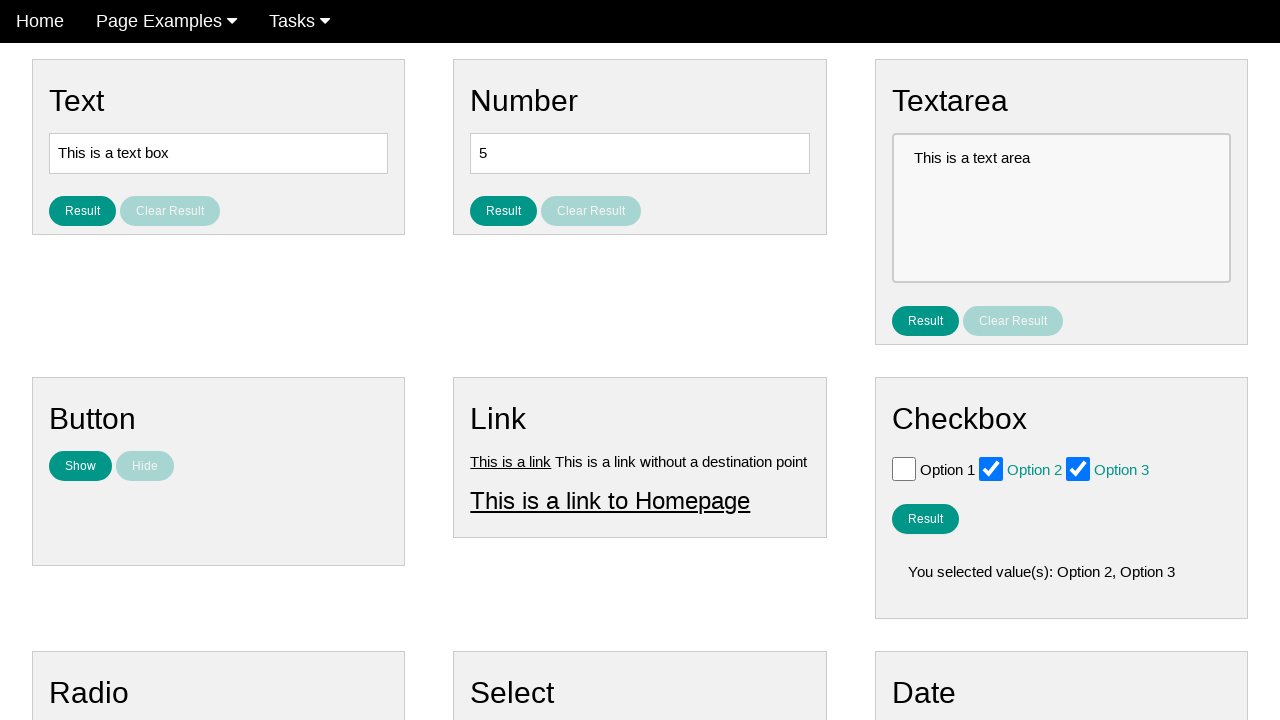

Result message displayed showing selected options
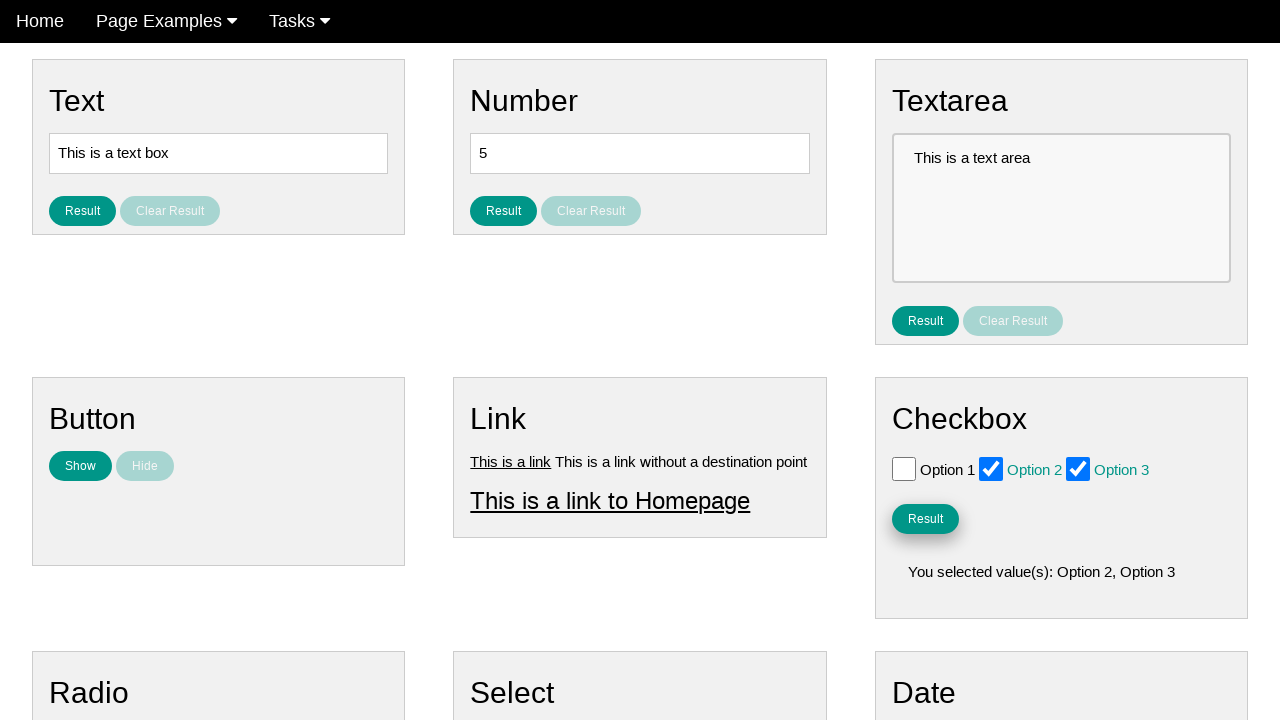

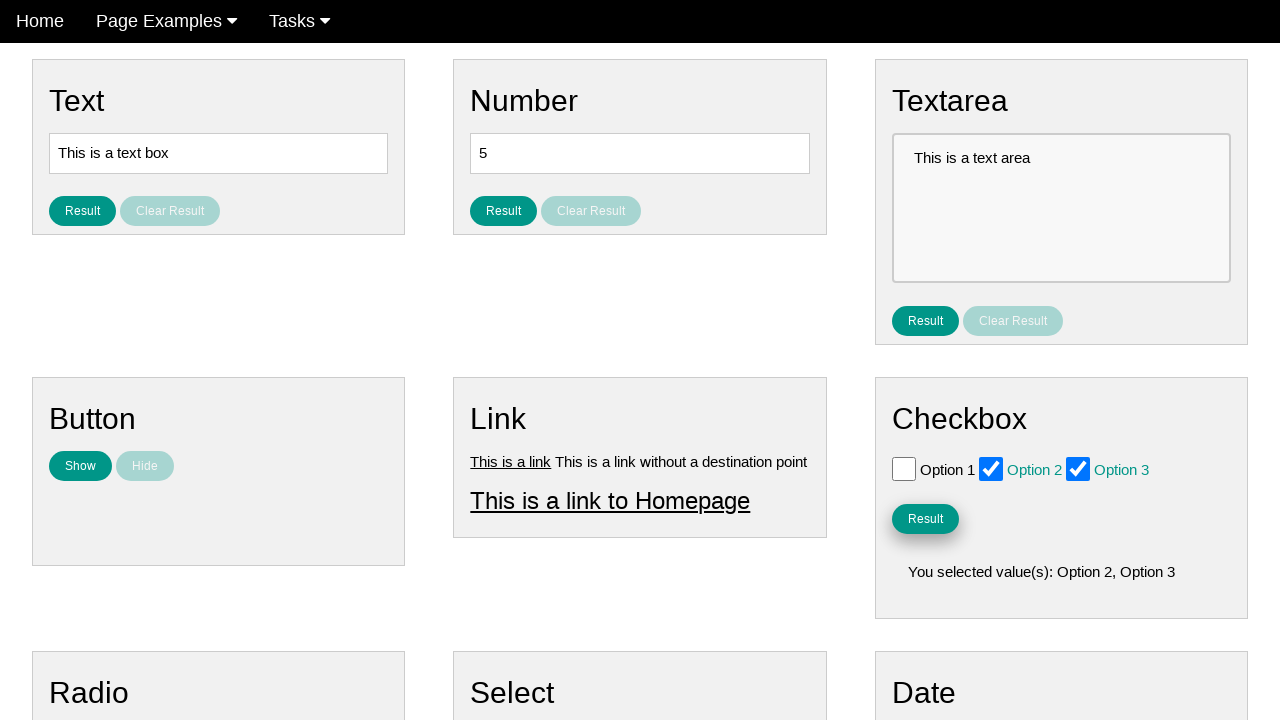